Tests adding a product to the shopping cart by clicking on a product, clicking the "Add to cart" button, and accepting the confirmation popup

Starting URL: https://www.demoblaze.com/

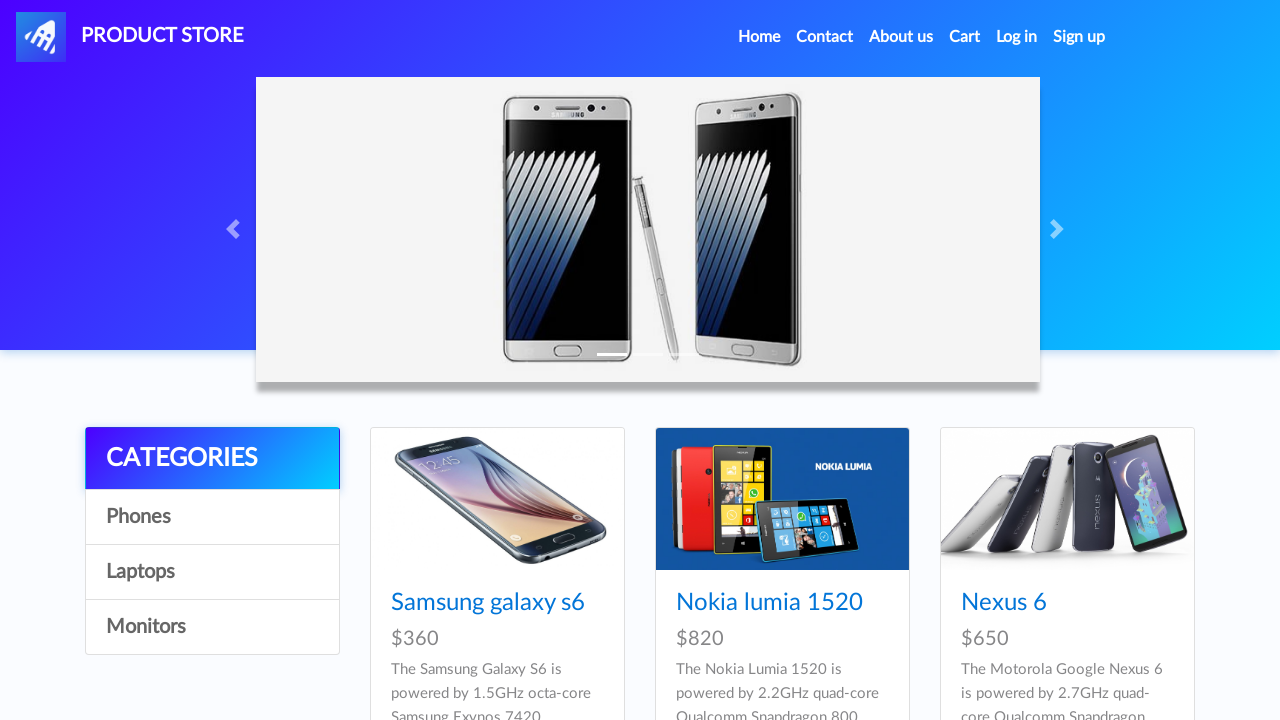

Clicked on the first product image to view product details at (497, 499) on .card-img-top
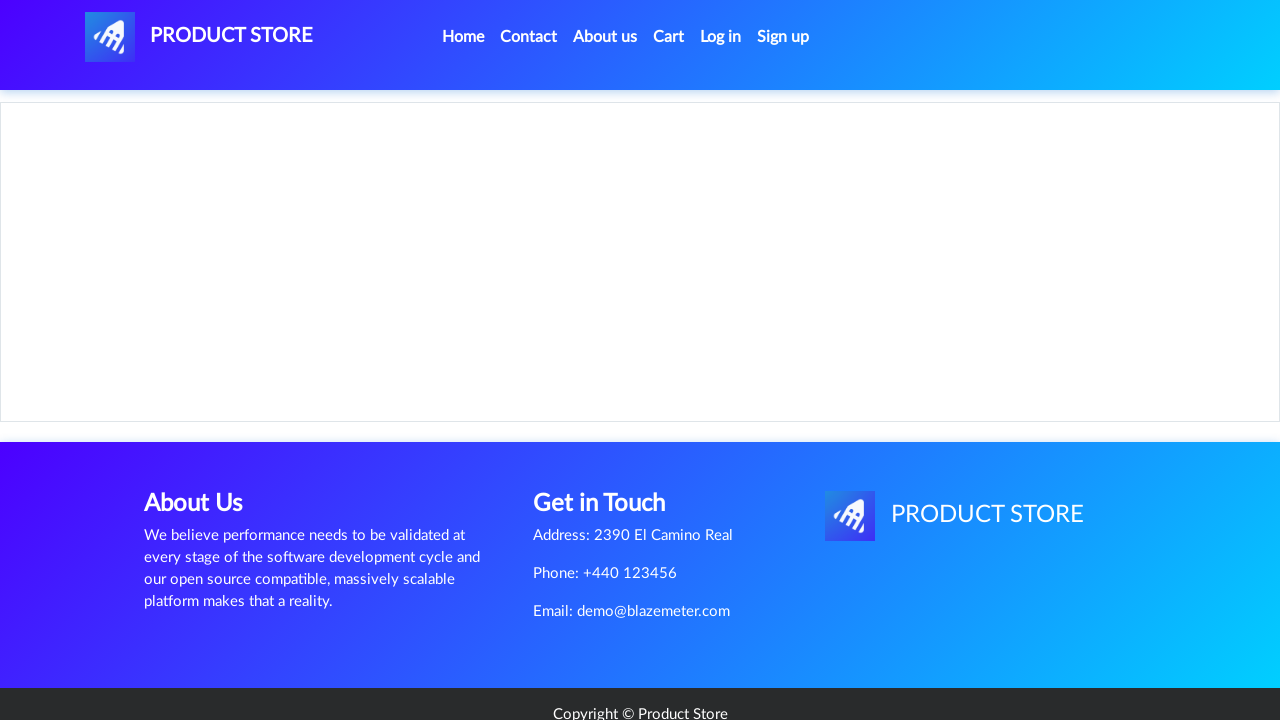

Product page loaded and 'Add to cart' button is visible
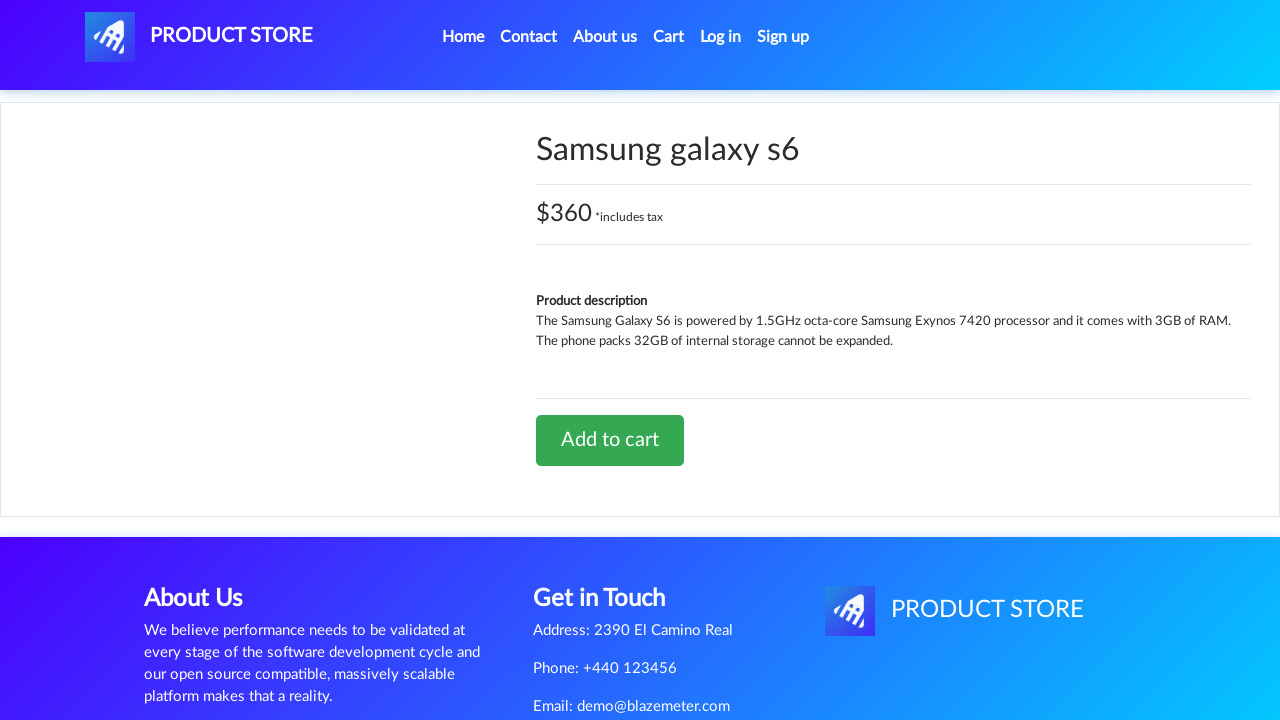

Clicked 'Add to cart' button at (610, 440) on a:has-text('Add to cart')
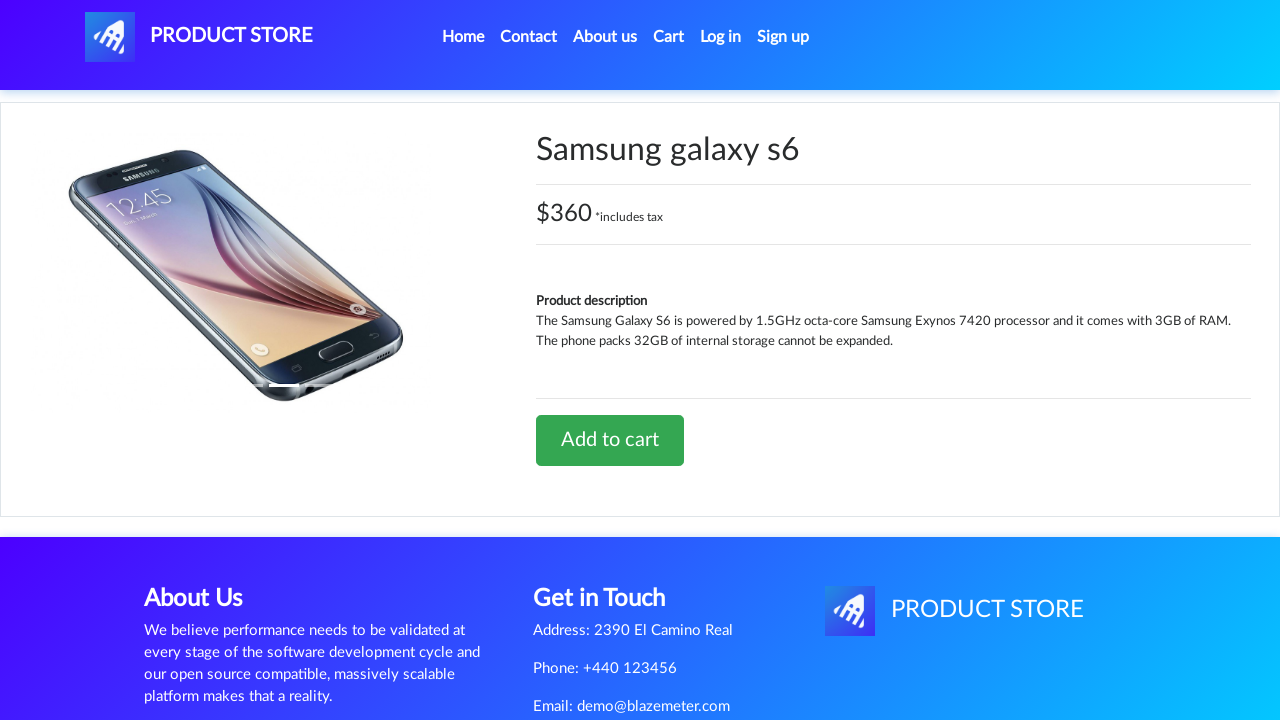

Set up dialog handler to accept confirmation popup
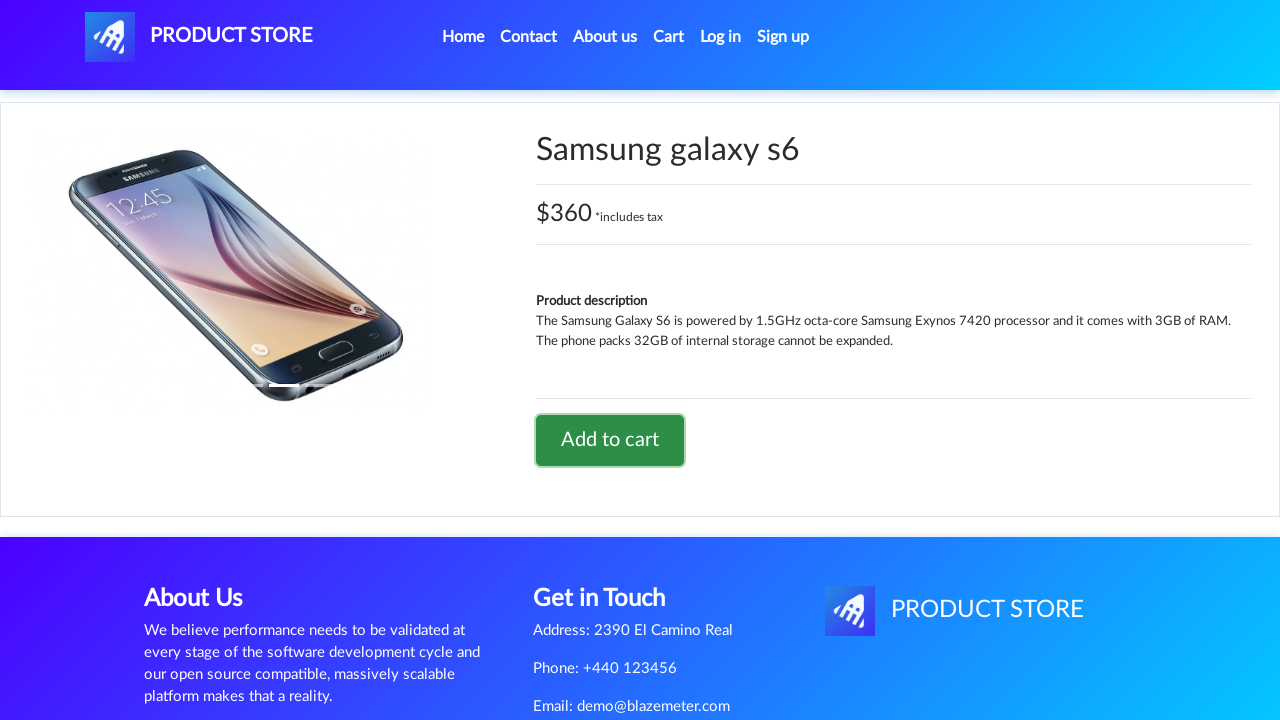

Waited for confirmation dialog to appear and be accepted
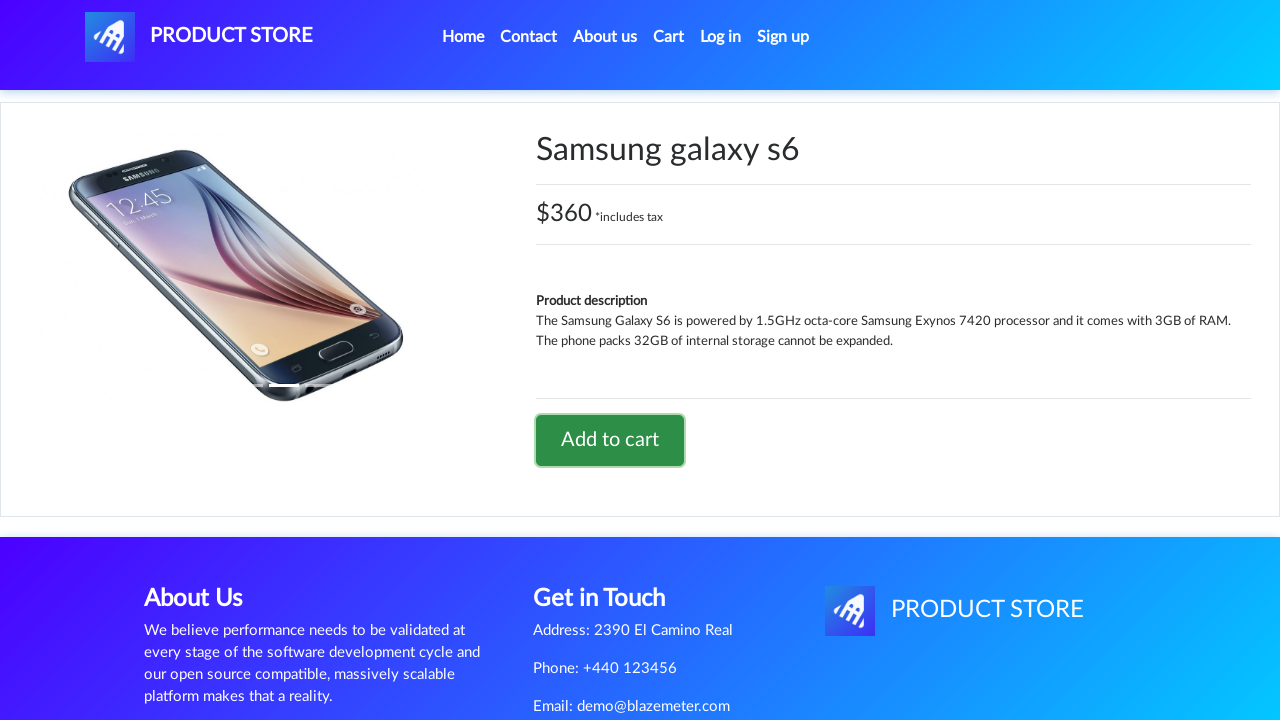

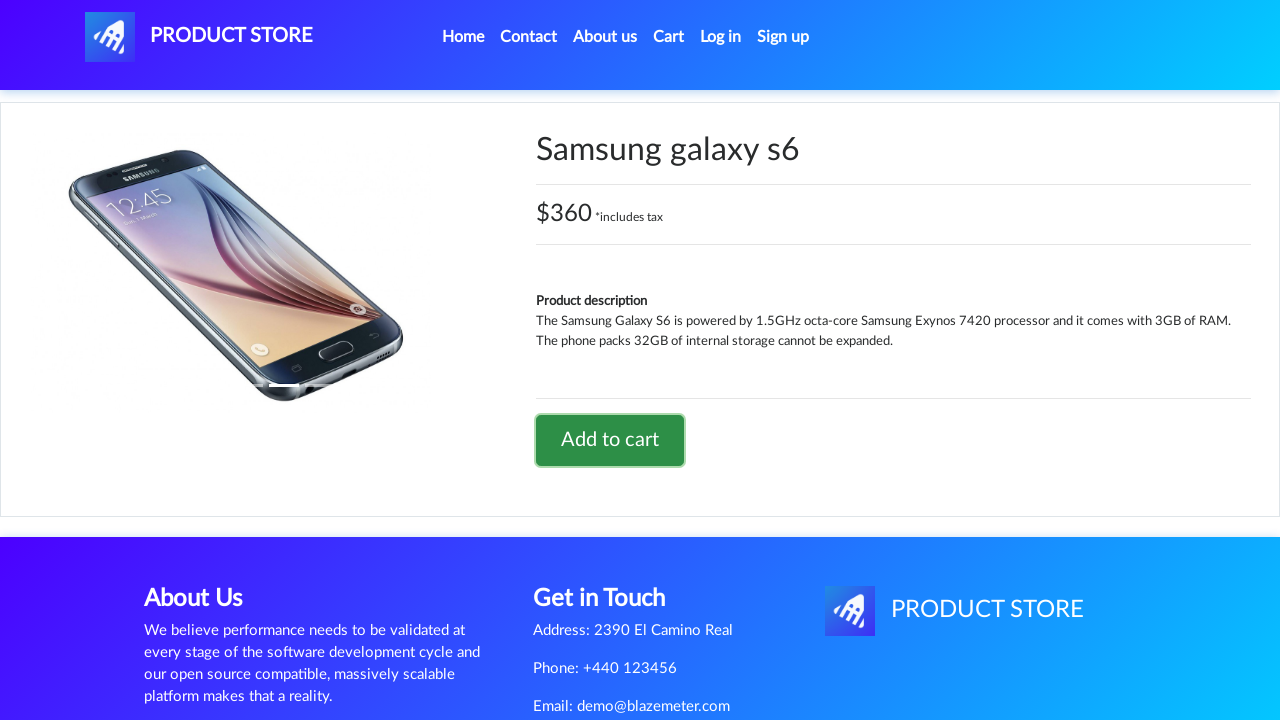